Tests that an item is removed if an empty text string is entered during editing

Starting URL: https://demo.playwright.dev/todomvc

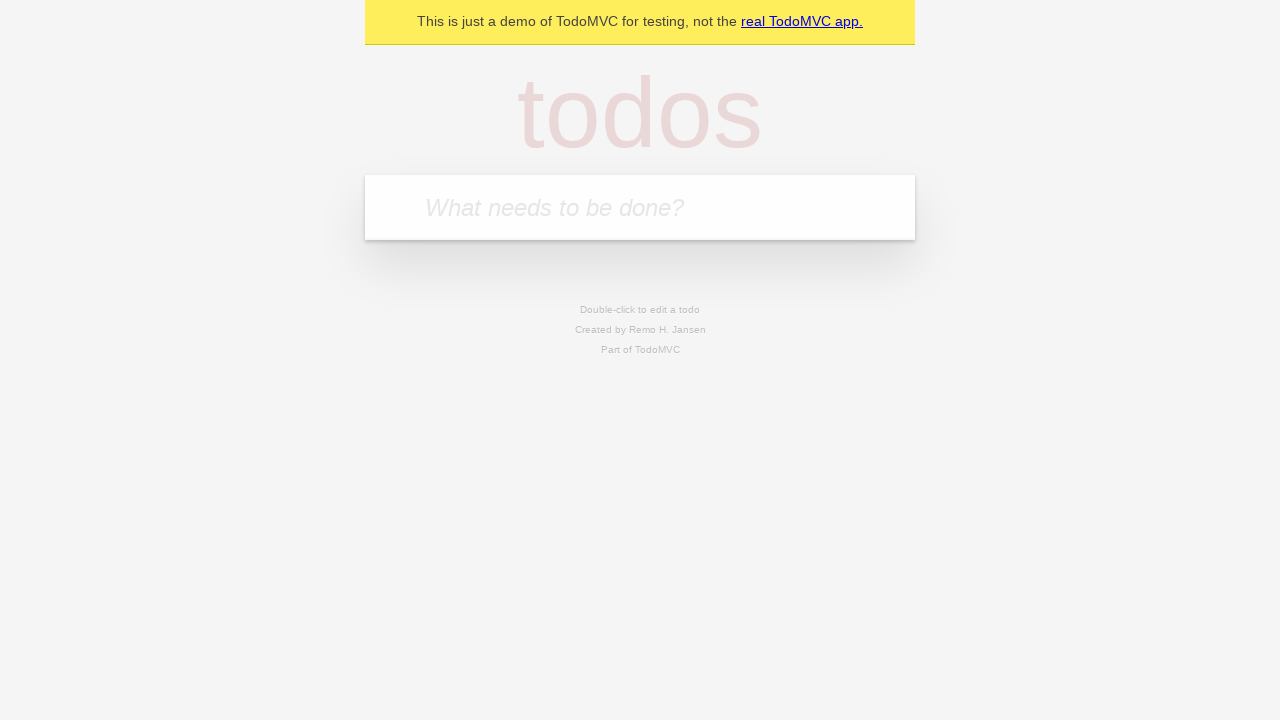

Filled todo input with 'buy some cheese' on internal:attr=[placeholder="What needs to be done?"i]
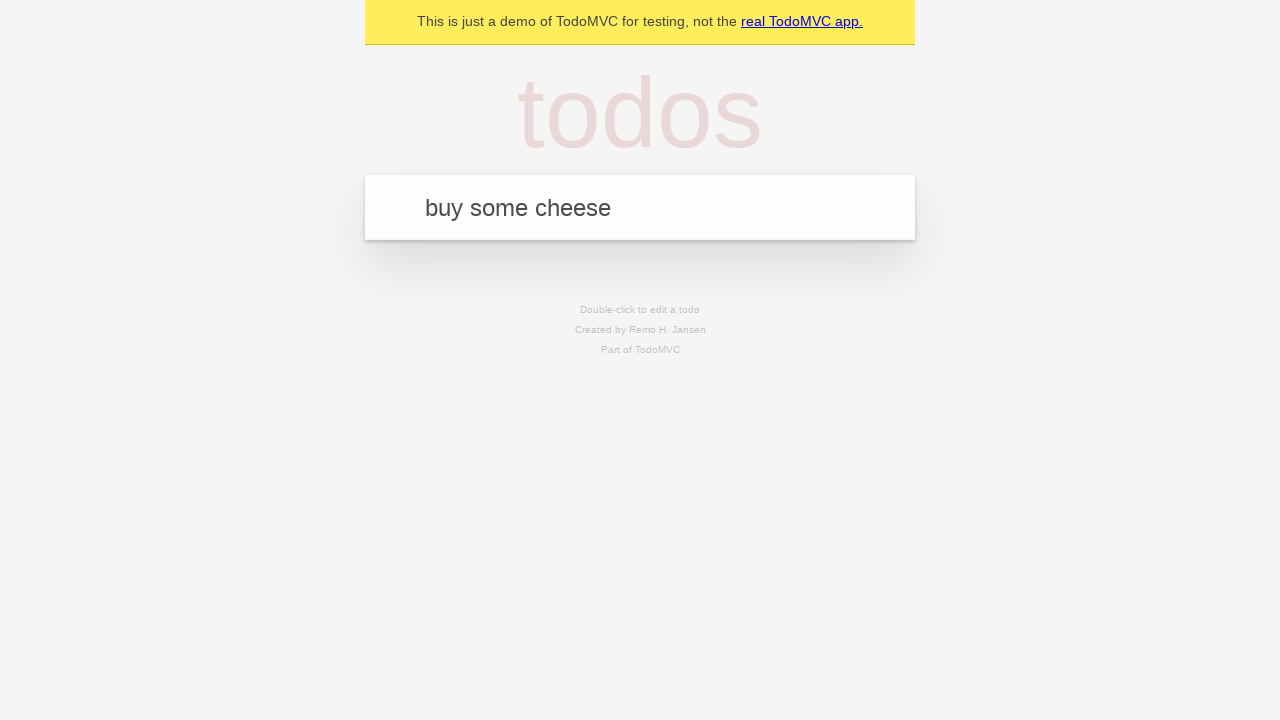

Pressed Enter to create first todo on internal:attr=[placeholder="What needs to be done?"i]
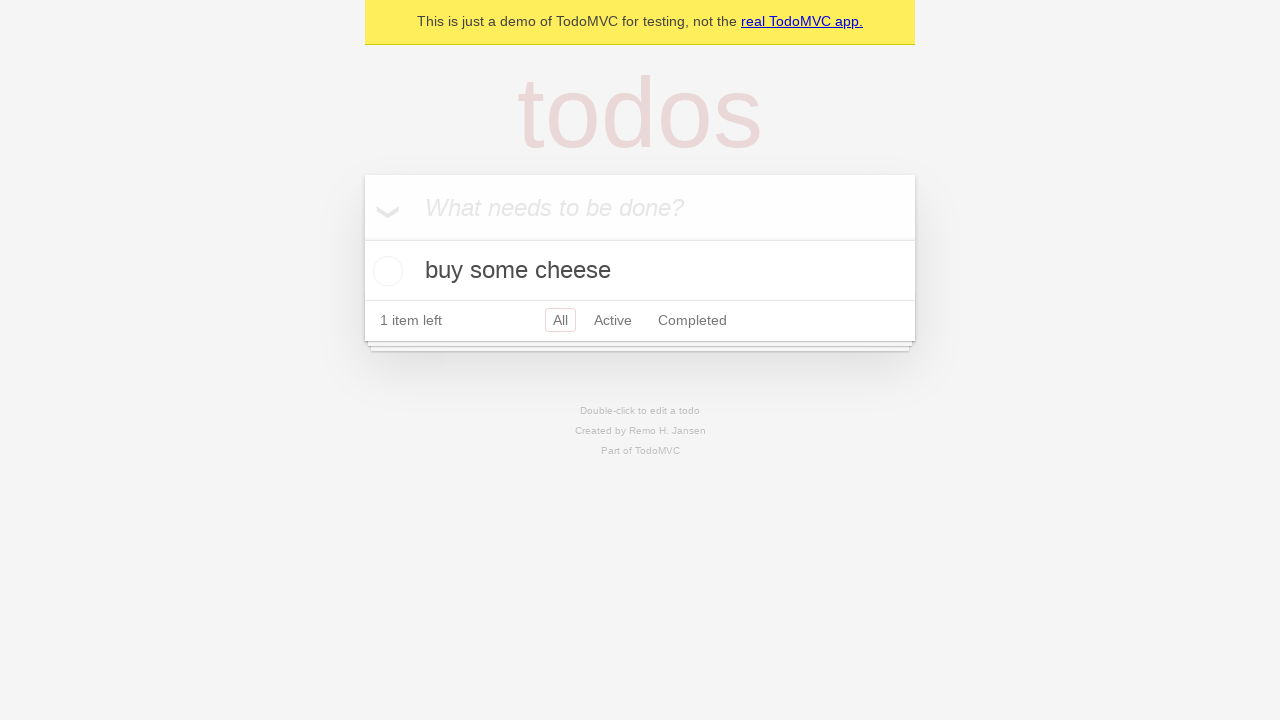

Filled todo input with 'feed the cat' on internal:attr=[placeholder="What needs to be done?"i]
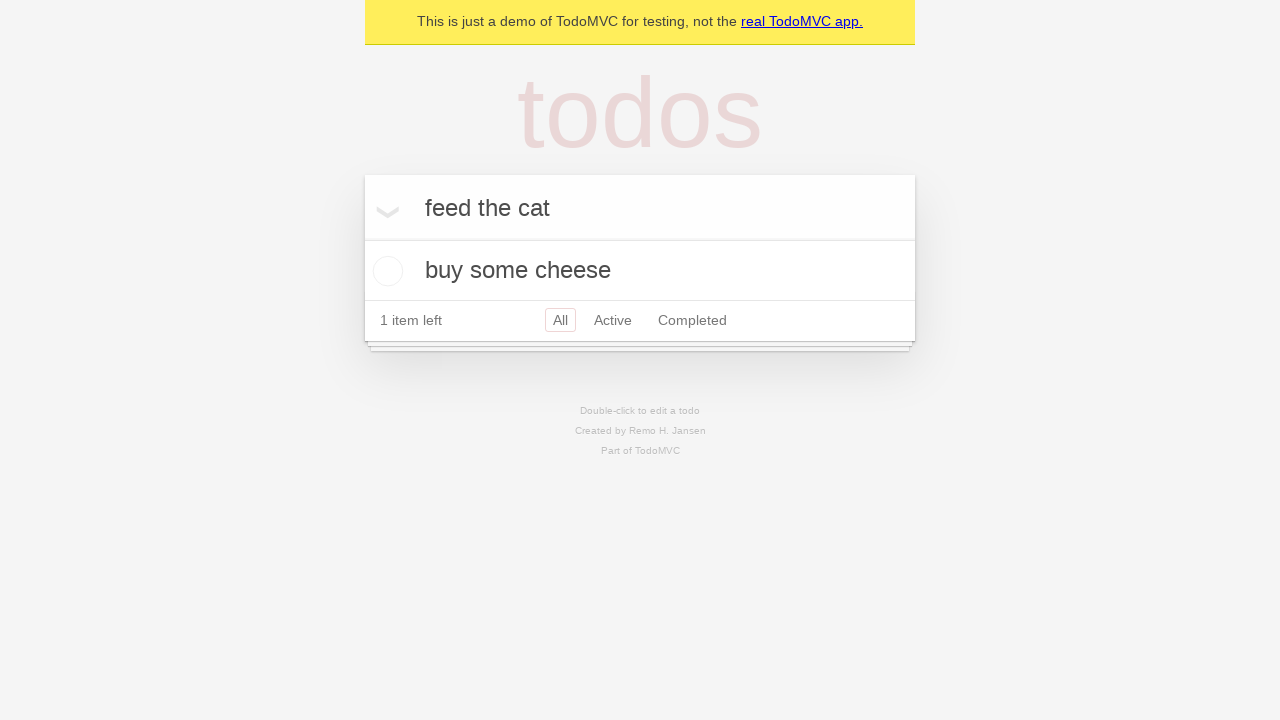

Pressed Enter to create second todo on internal:attr=[placeholder="What needs to be done?"i]
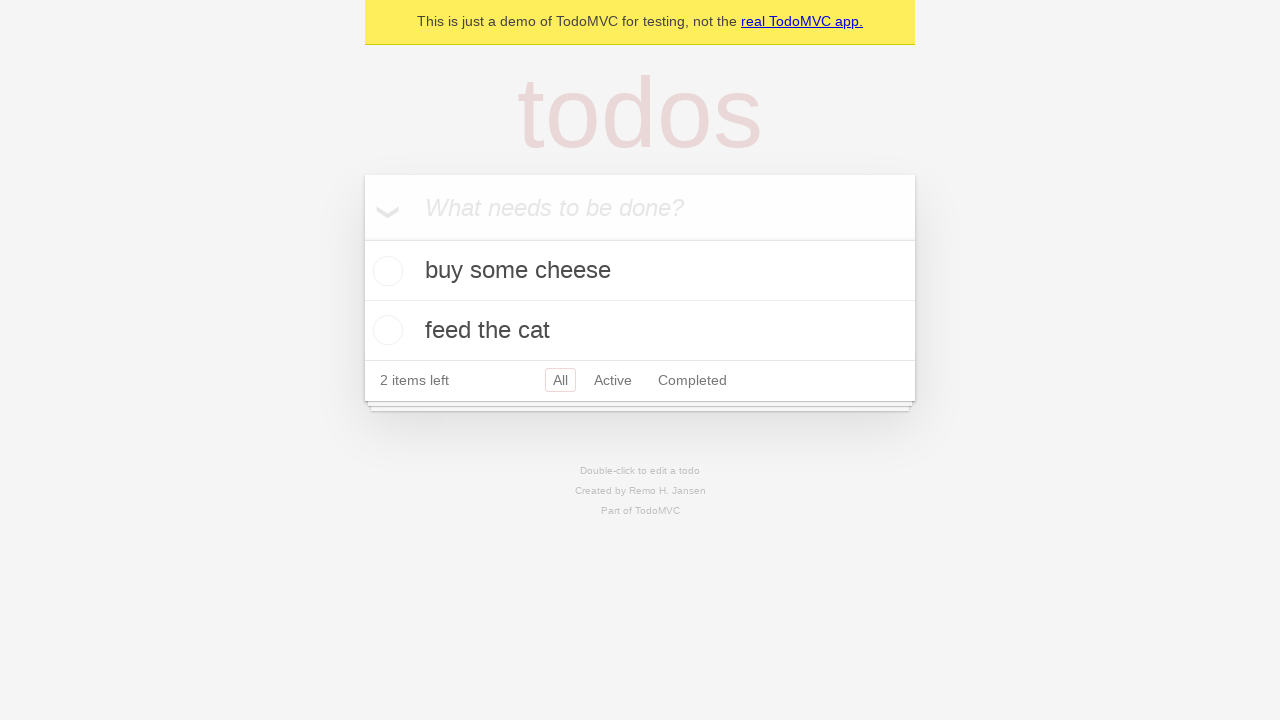

Filled todo input with 'book a doctors appointment' on internal:attr=[placeholder="What needs to be done?"i]
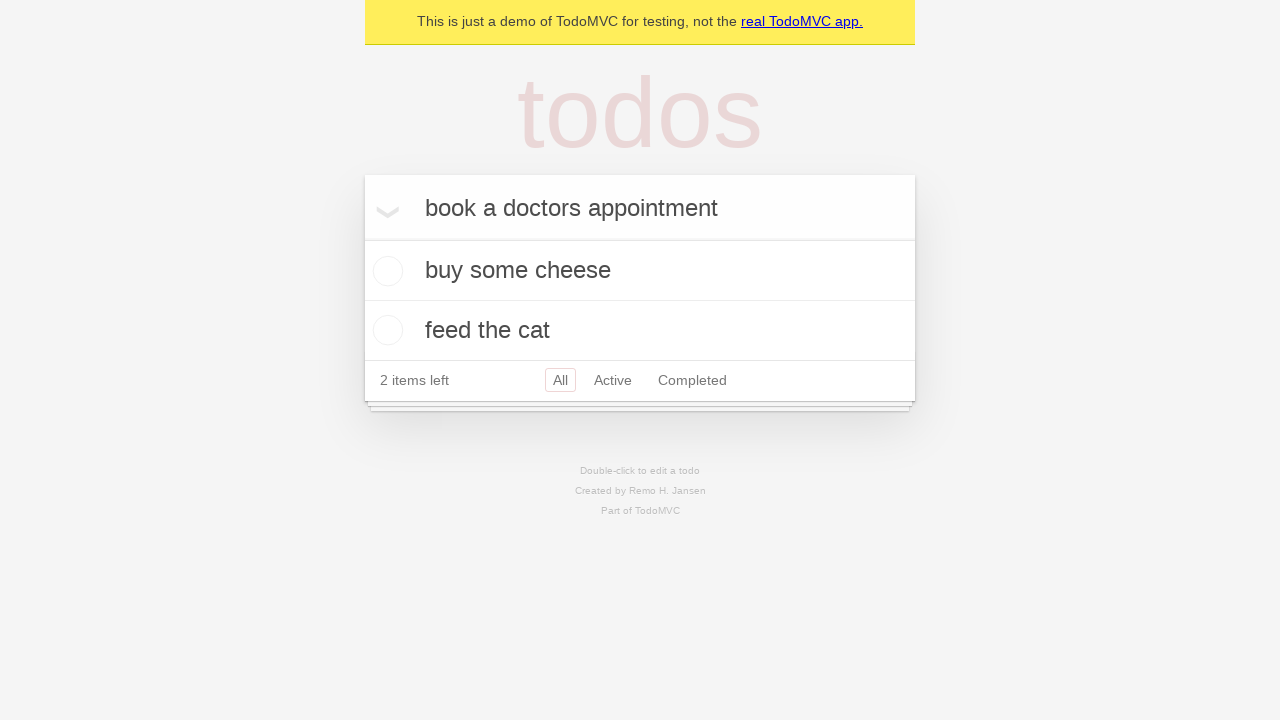

Pressed Enter to create third todo on internal:attr=[placeholder="What needs to be done?"i]
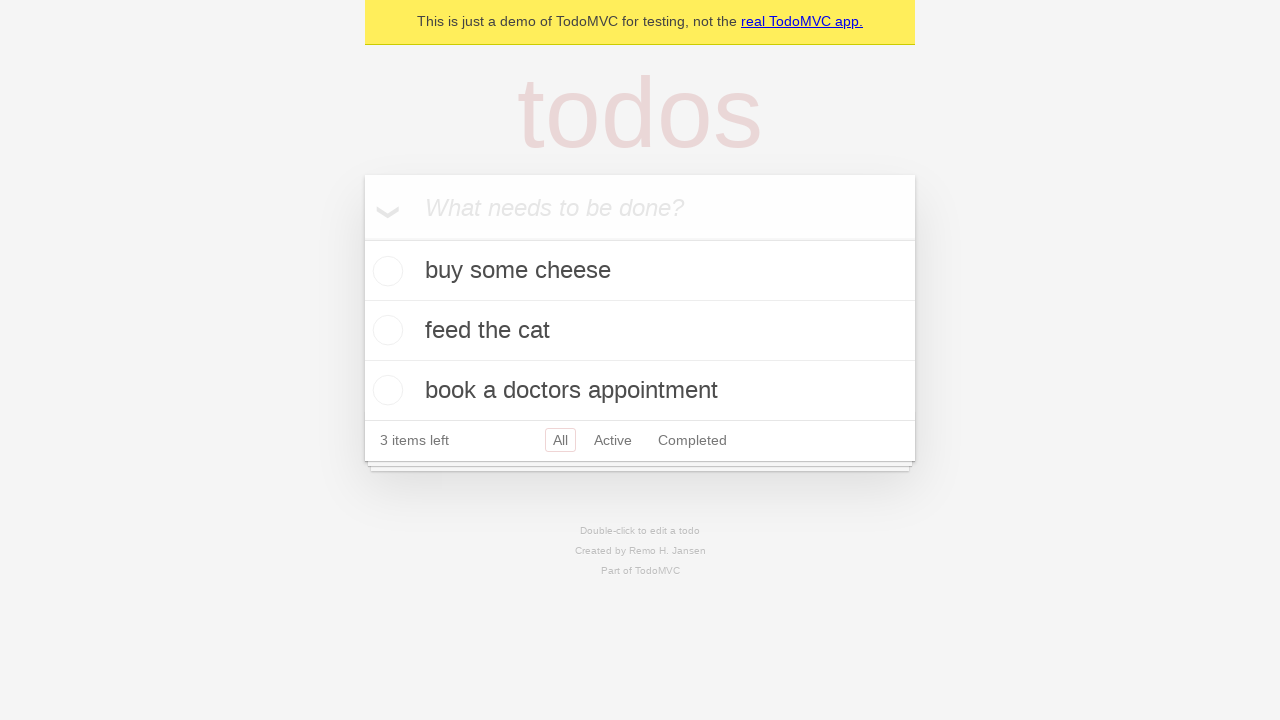

Waited for all 3 todos to appear in the list
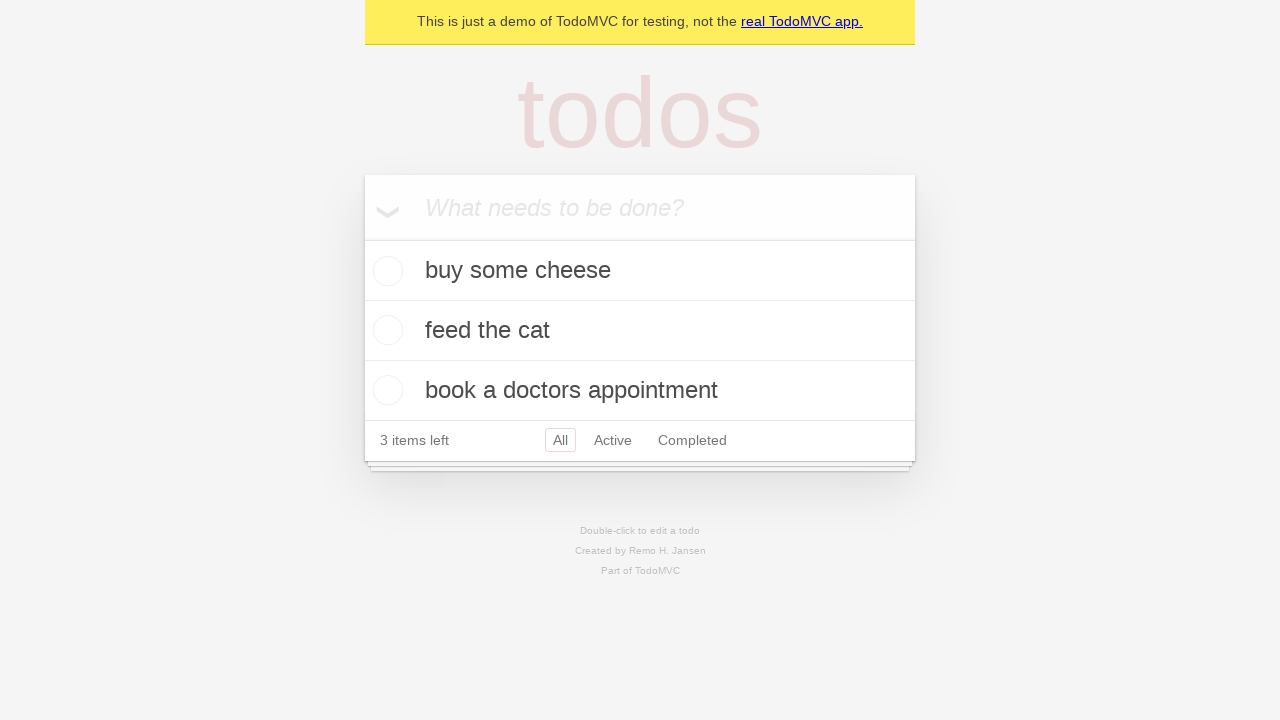

Double-clicked second todo to enter edit mode at (640, 331) on internal:testid=[data-testid="todo-item"s] >> nth=1
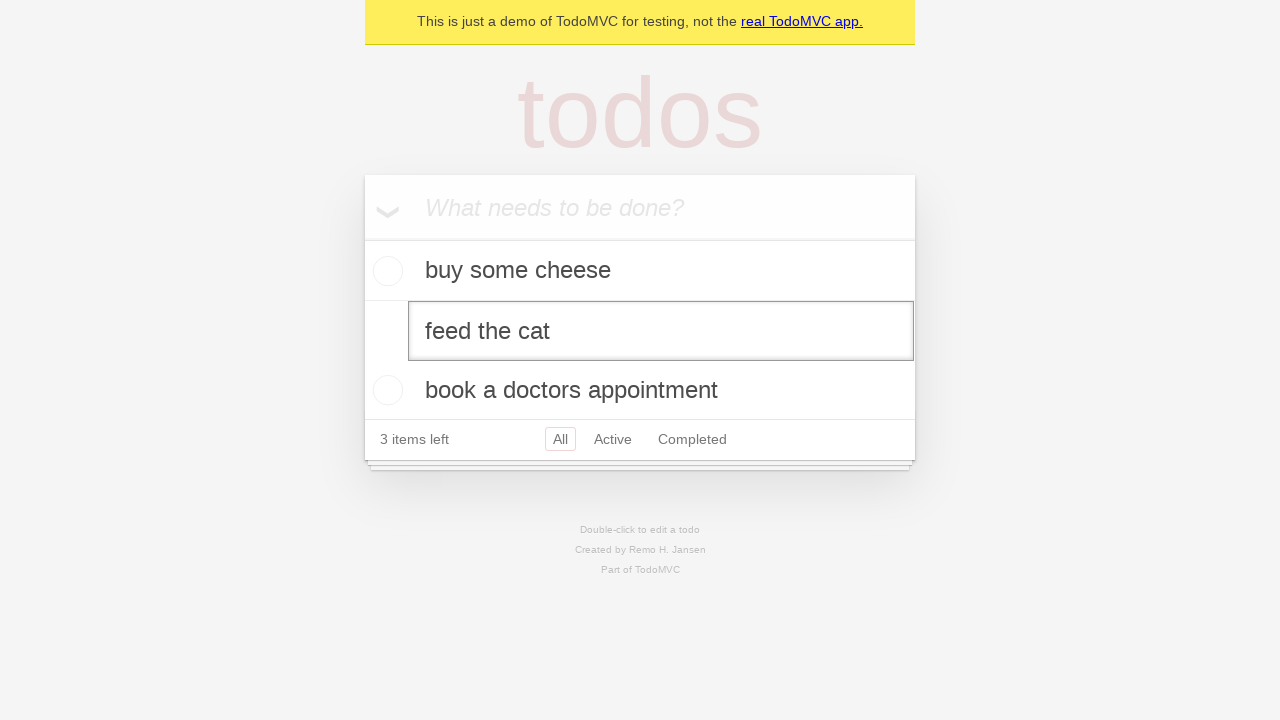

Cleared the todo text by filling with empty string on internal:testid=[data-testid="todo-item"s] >> nth=1 >> internal:role=textbox[nam
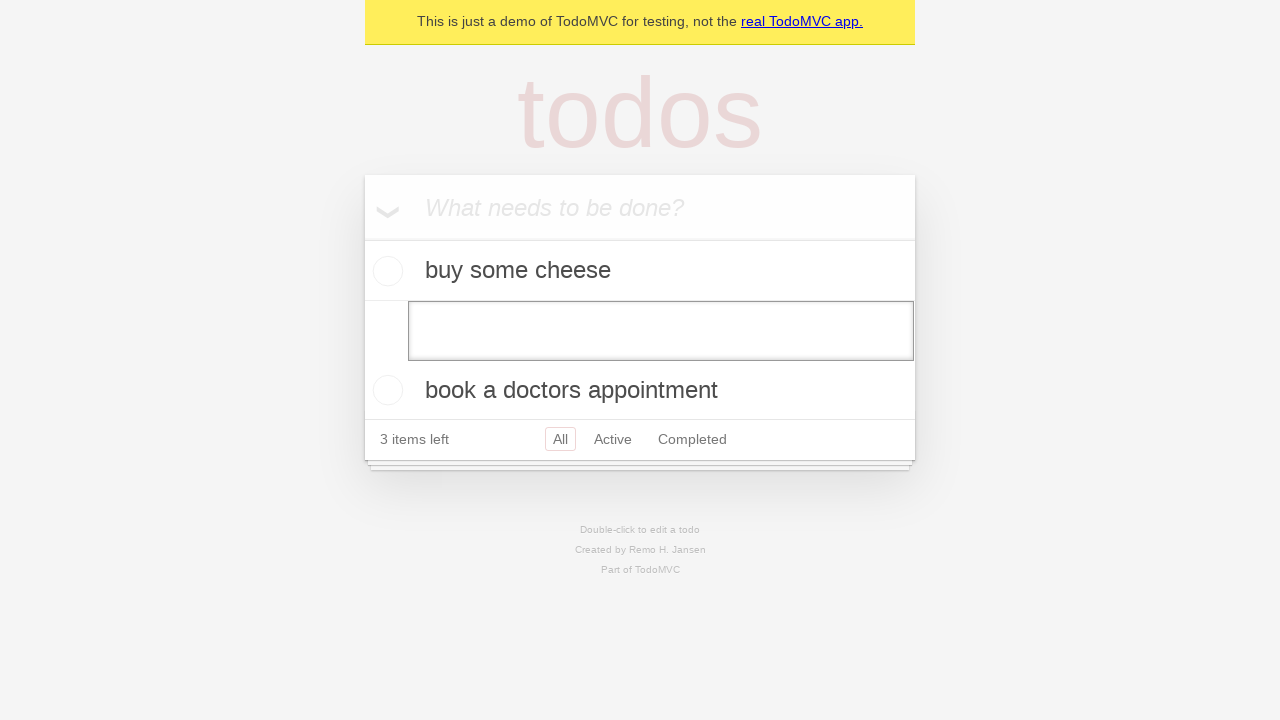

Pressed Enter to save empty todo, which should remove it on internal:testid=[data-testid="todo-item"s] >> nth=1 >> internal:role=textbox[nam
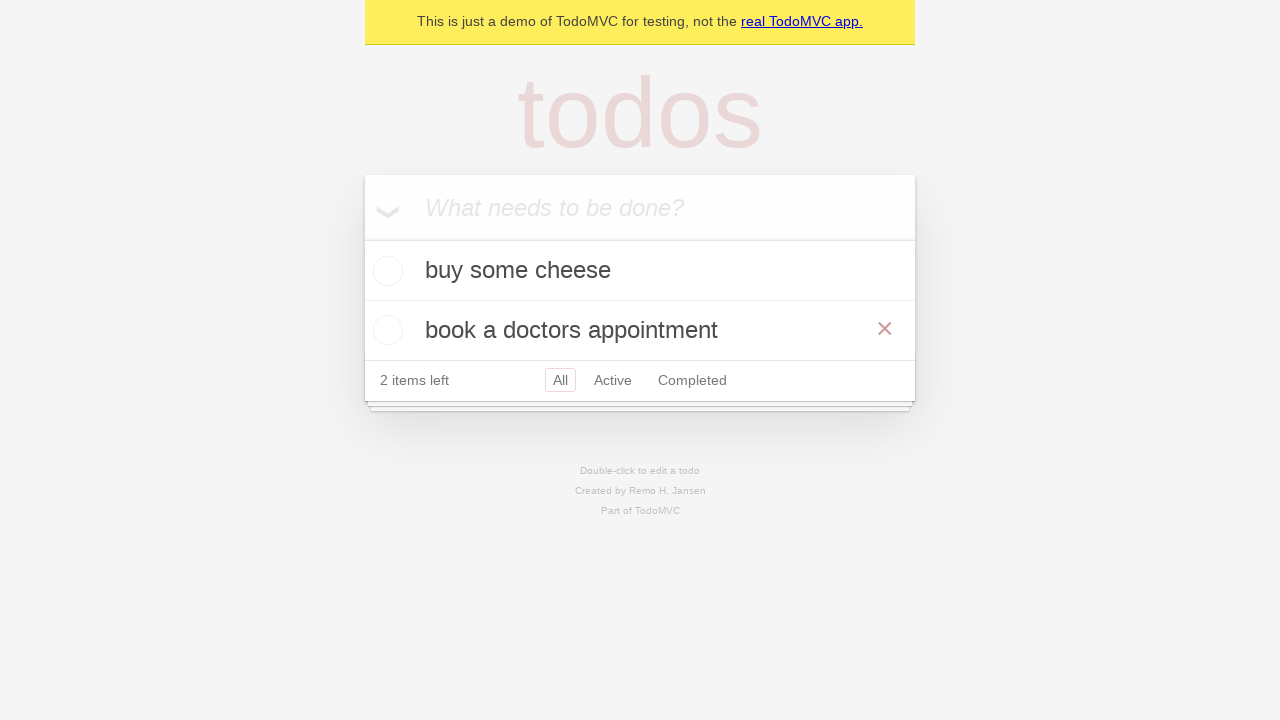

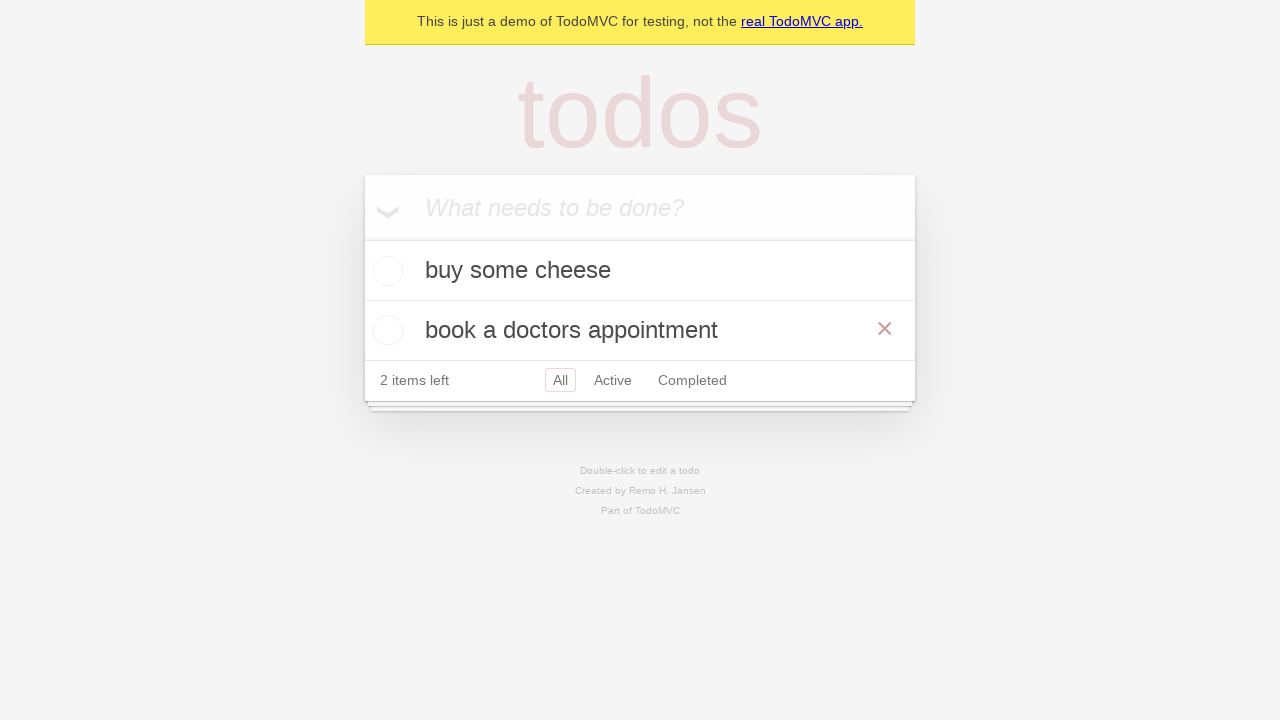